Tests checkbox selection state by navigating to a test page and verifying which checkboxes are selected and which are not using isSelected() equivalent checks.

Starting URL: http://www.omayo.blogspot.com

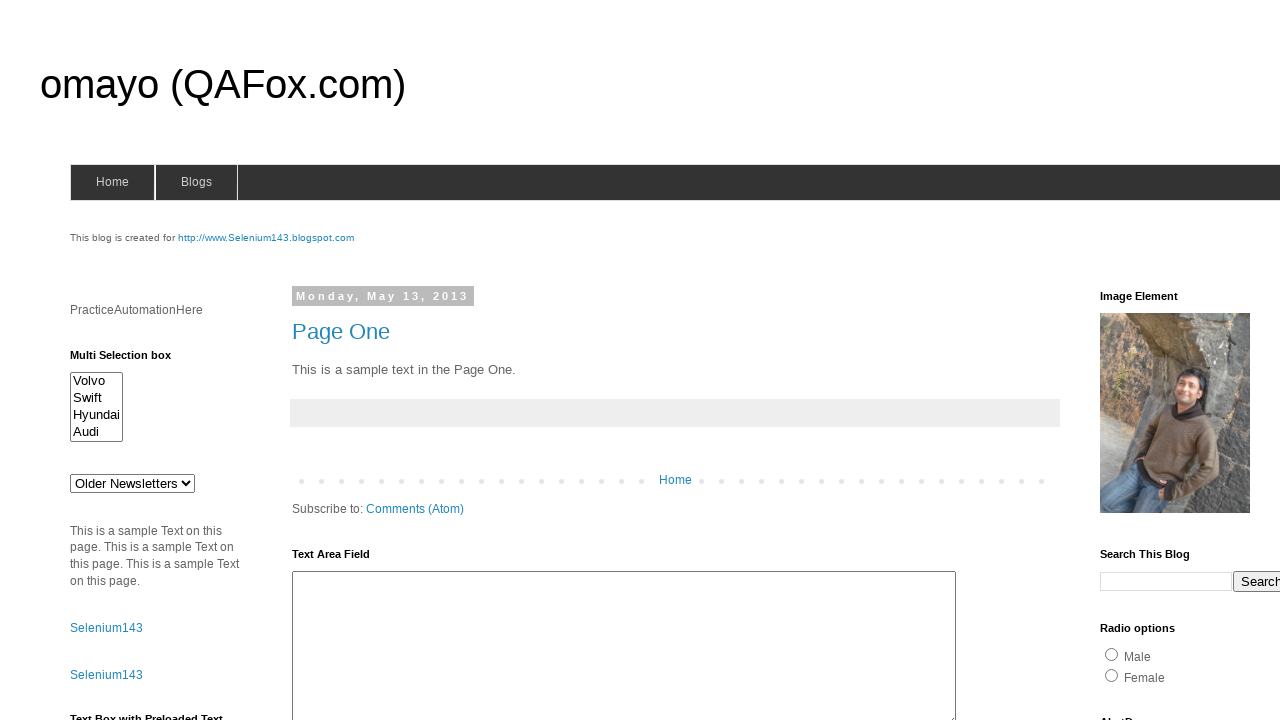

Set viewport size to 1920x1080
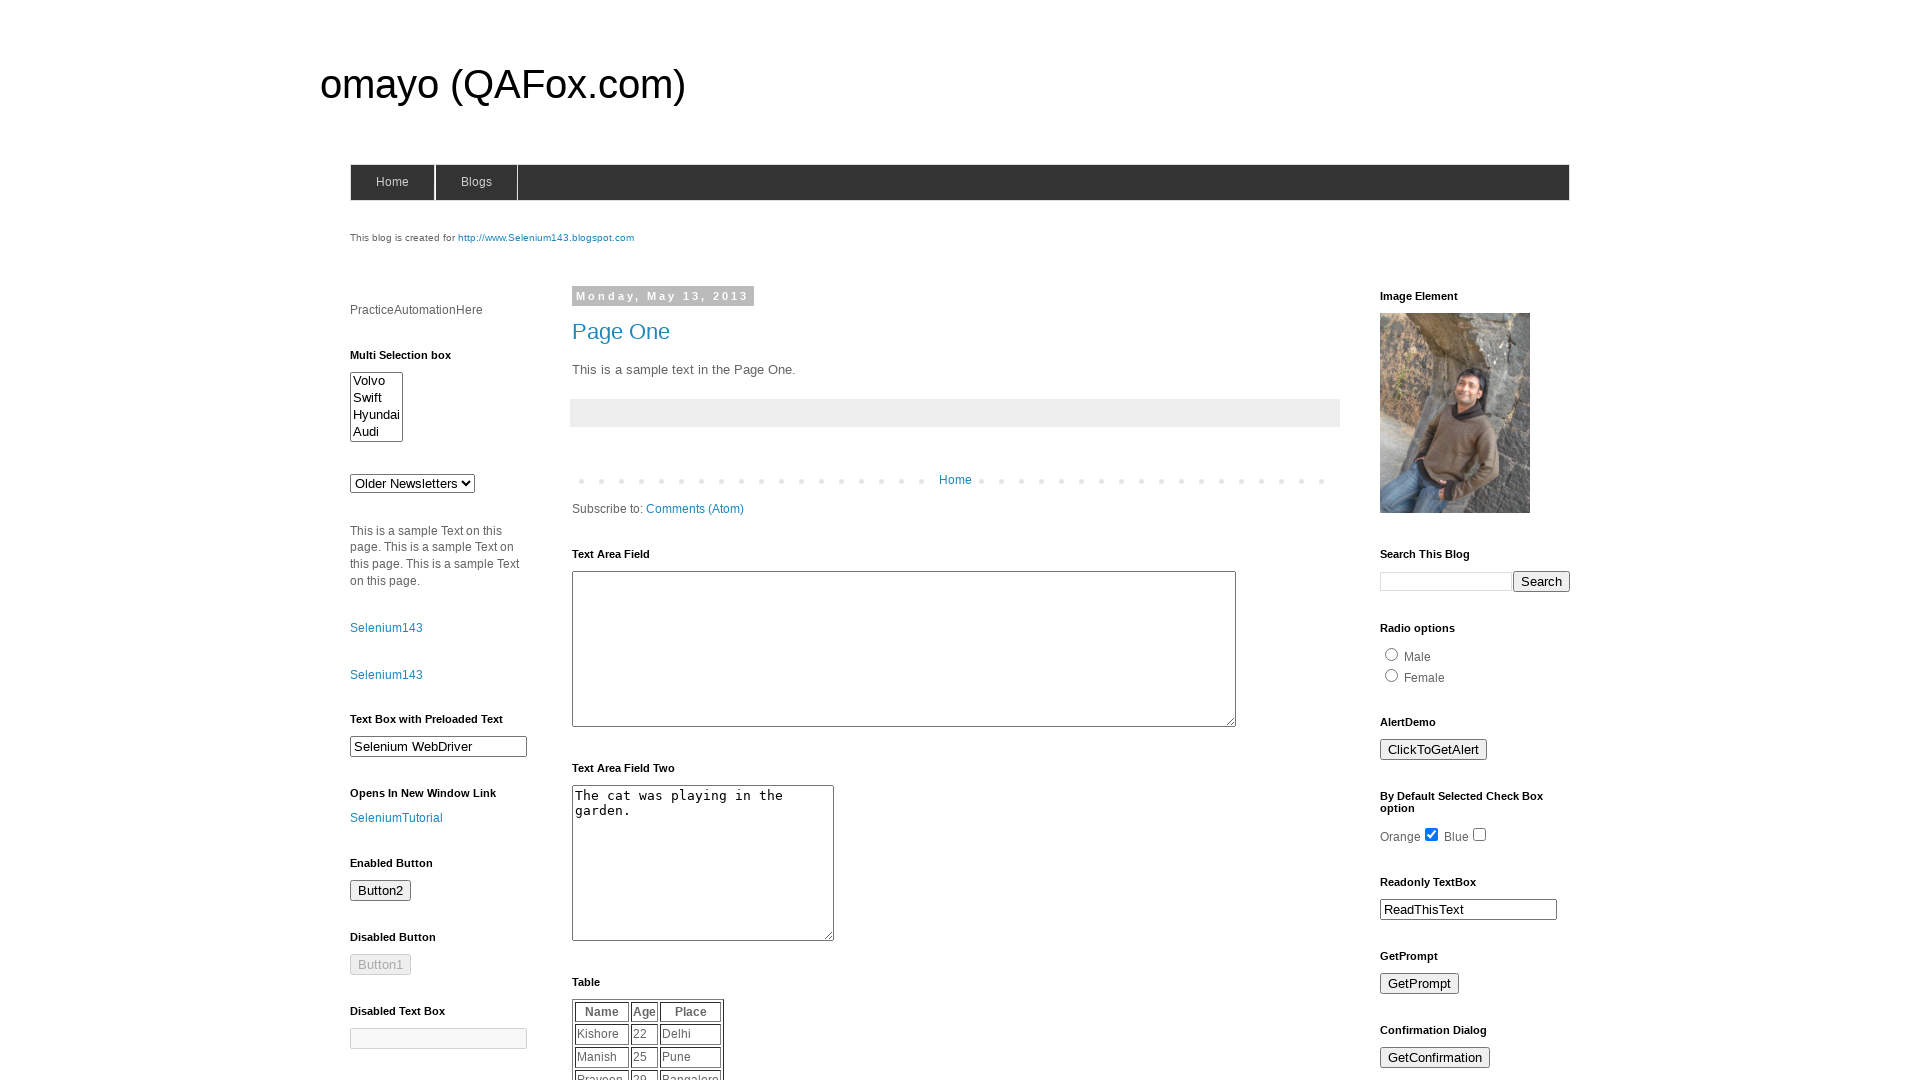

Located second vehicle checkbox
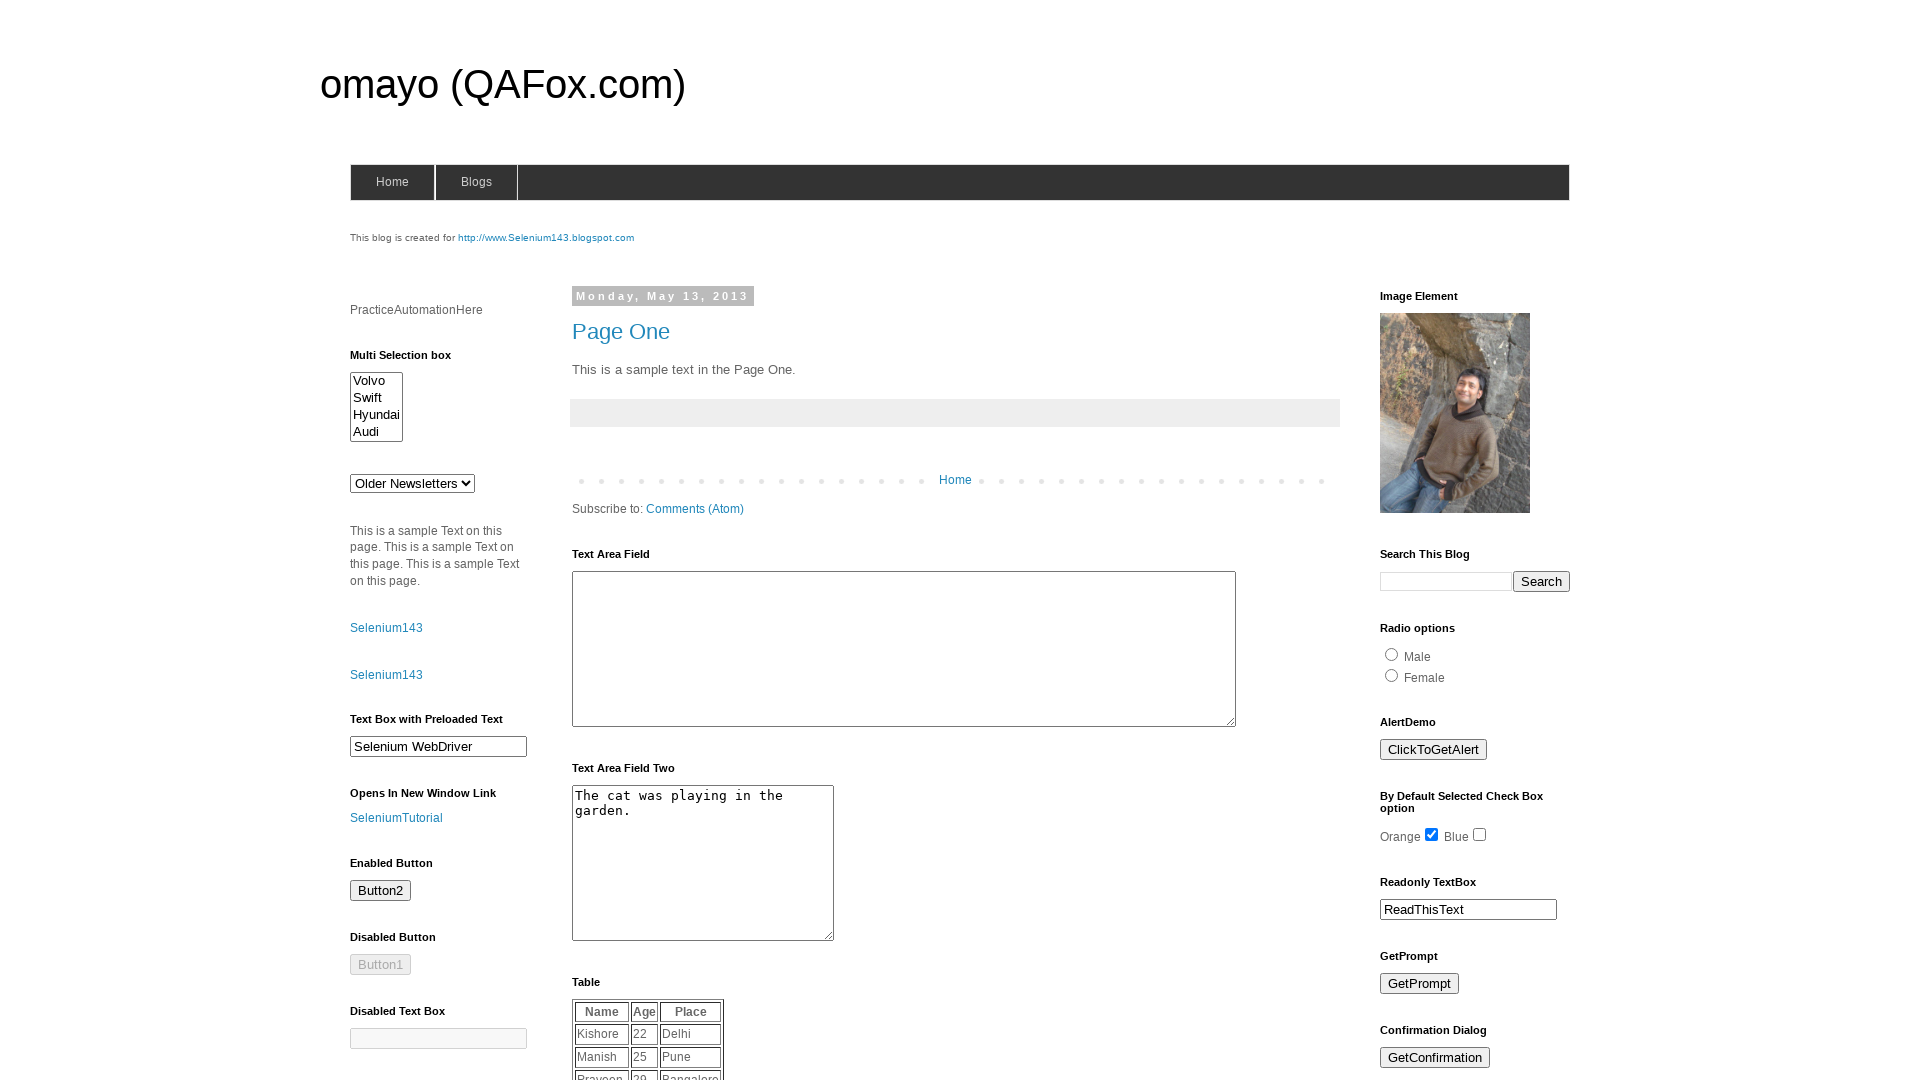

Waited for second vehicle checkbox to be visible
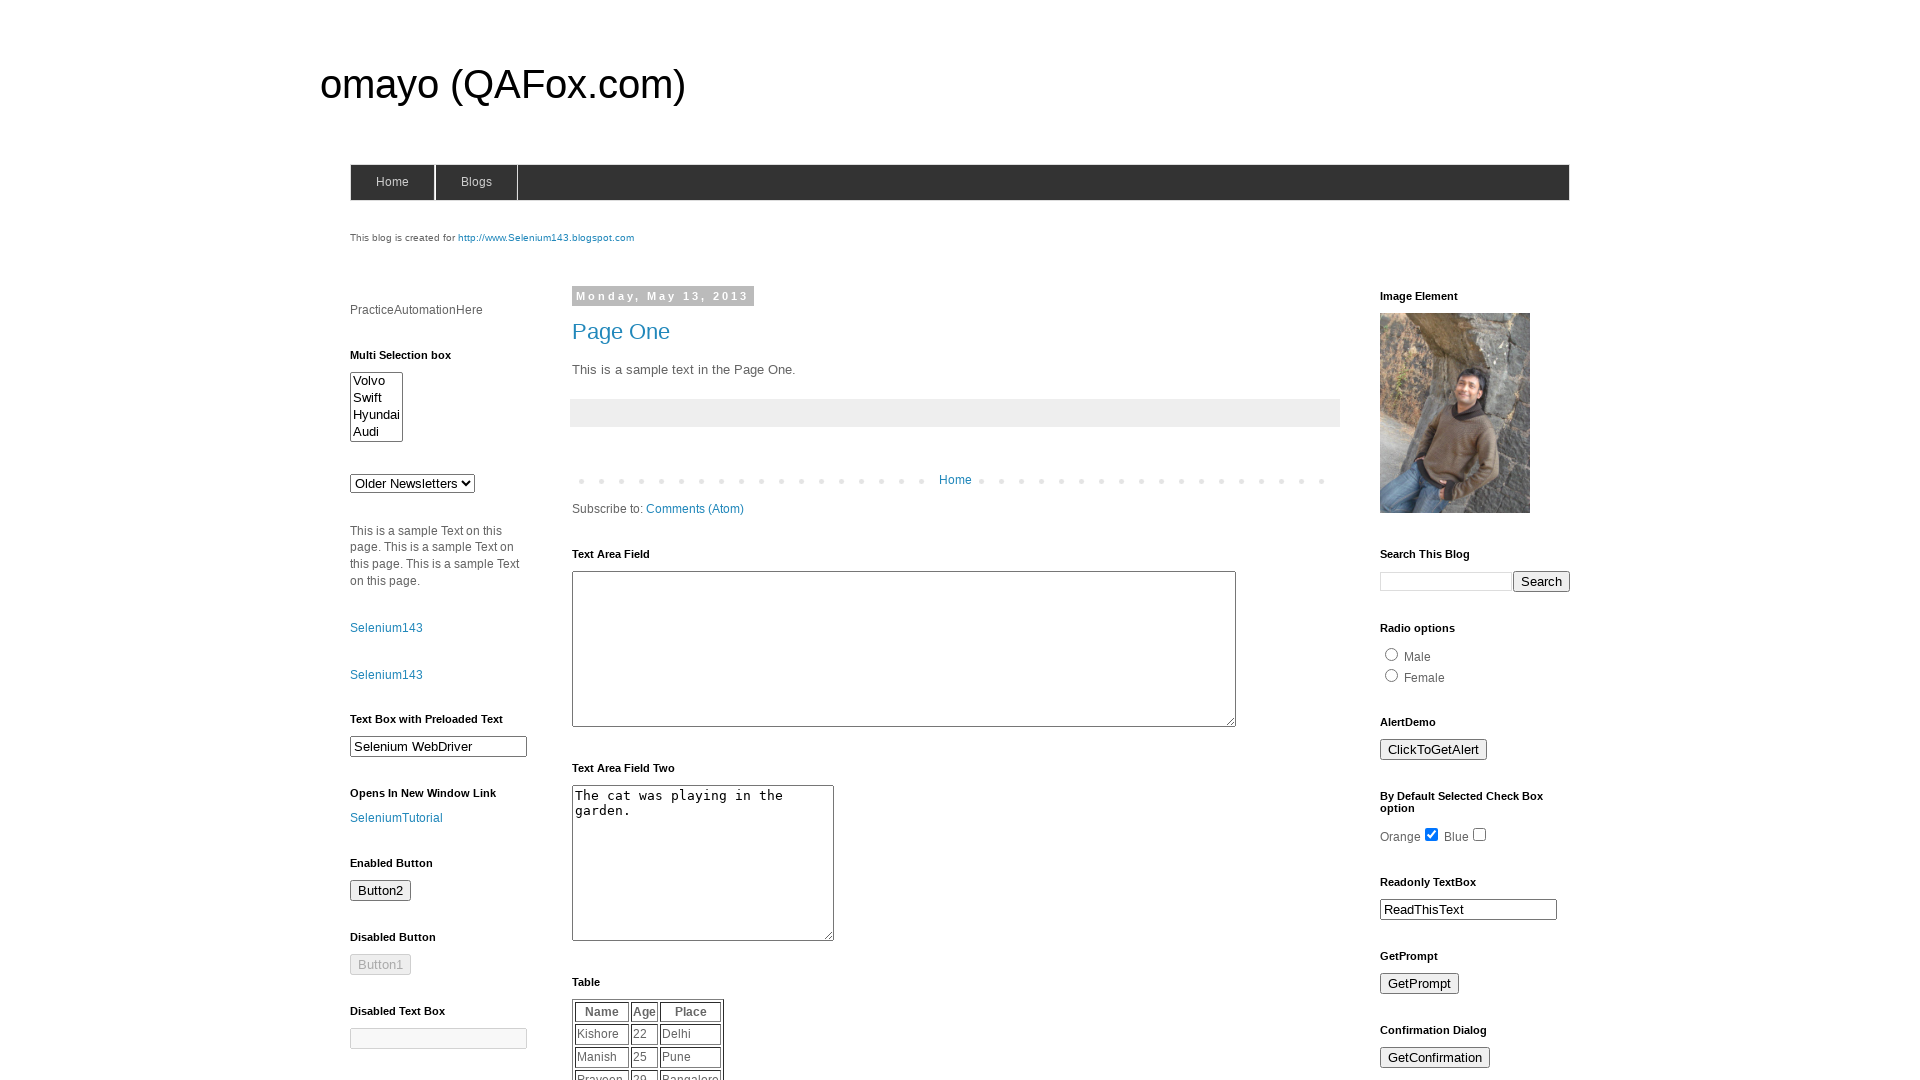

Checked if second checkbox is selected: True
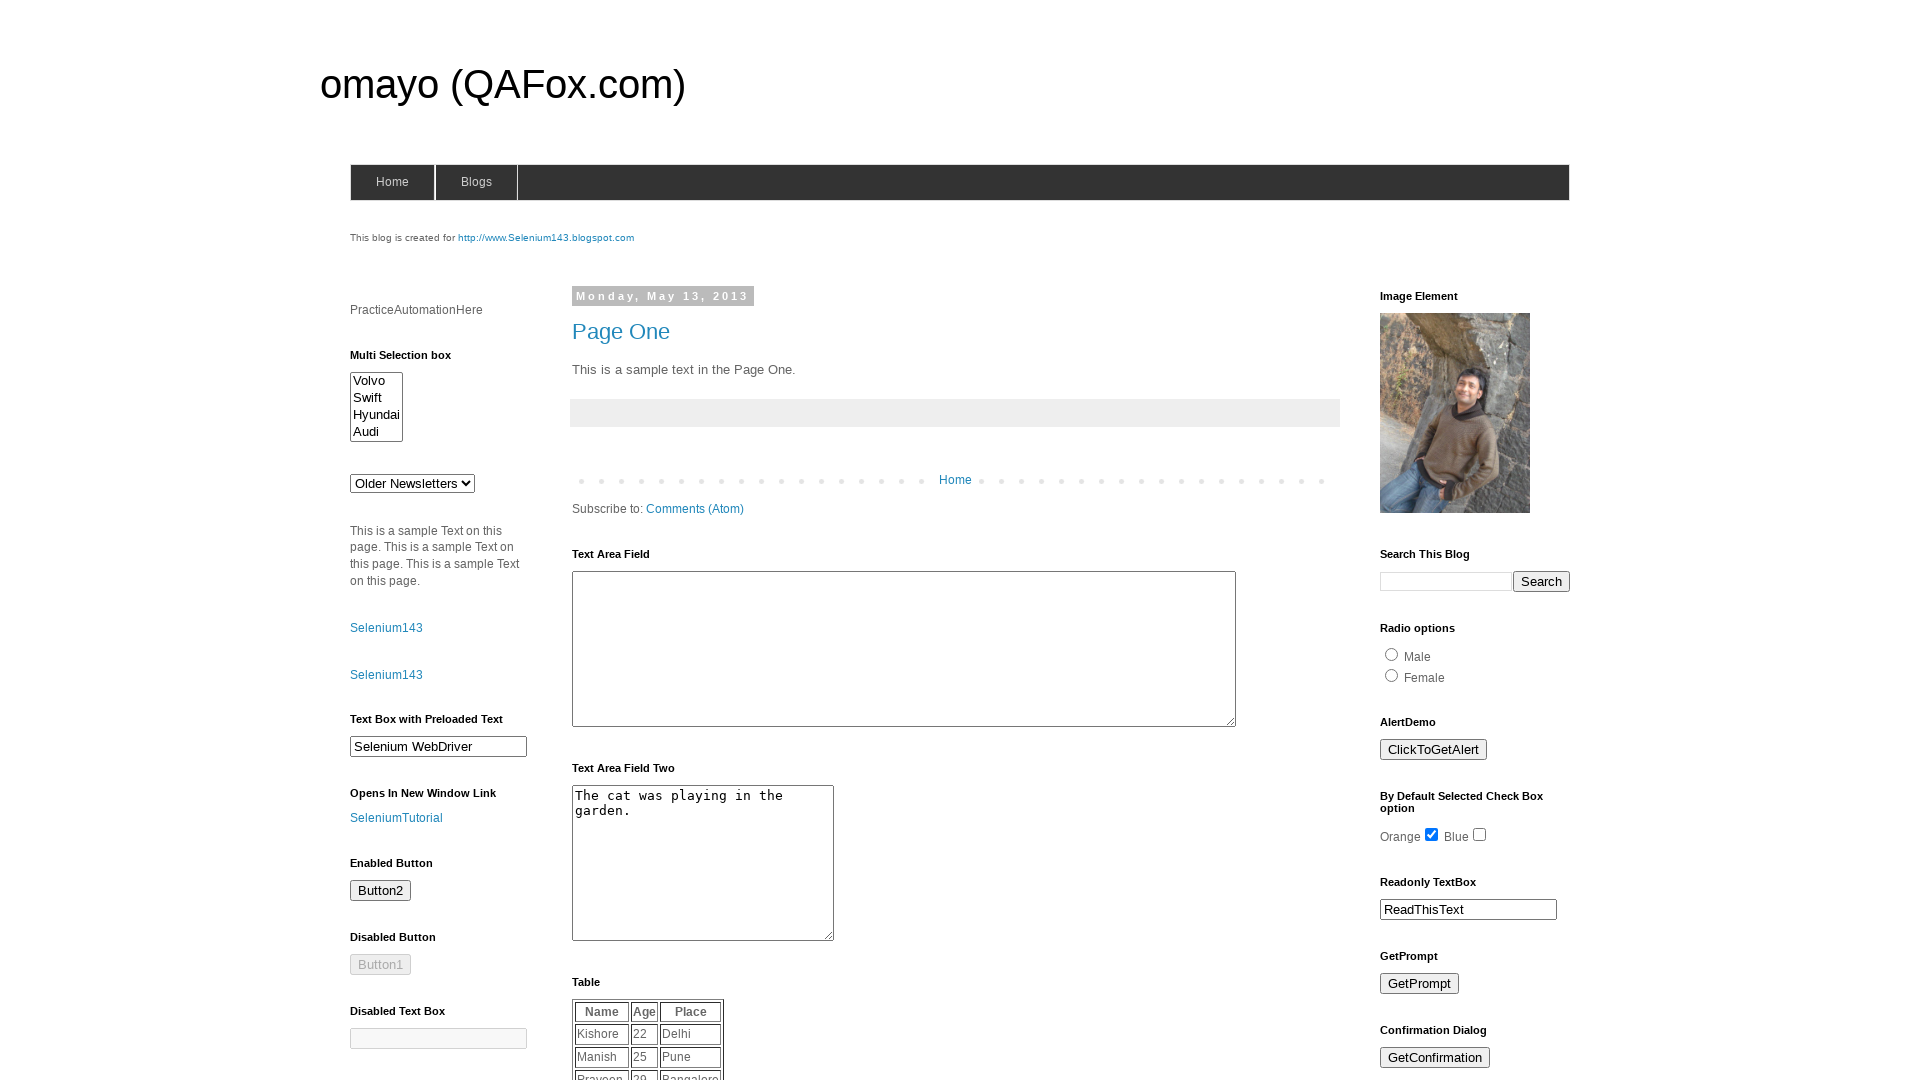

Located first vehicle checkbox
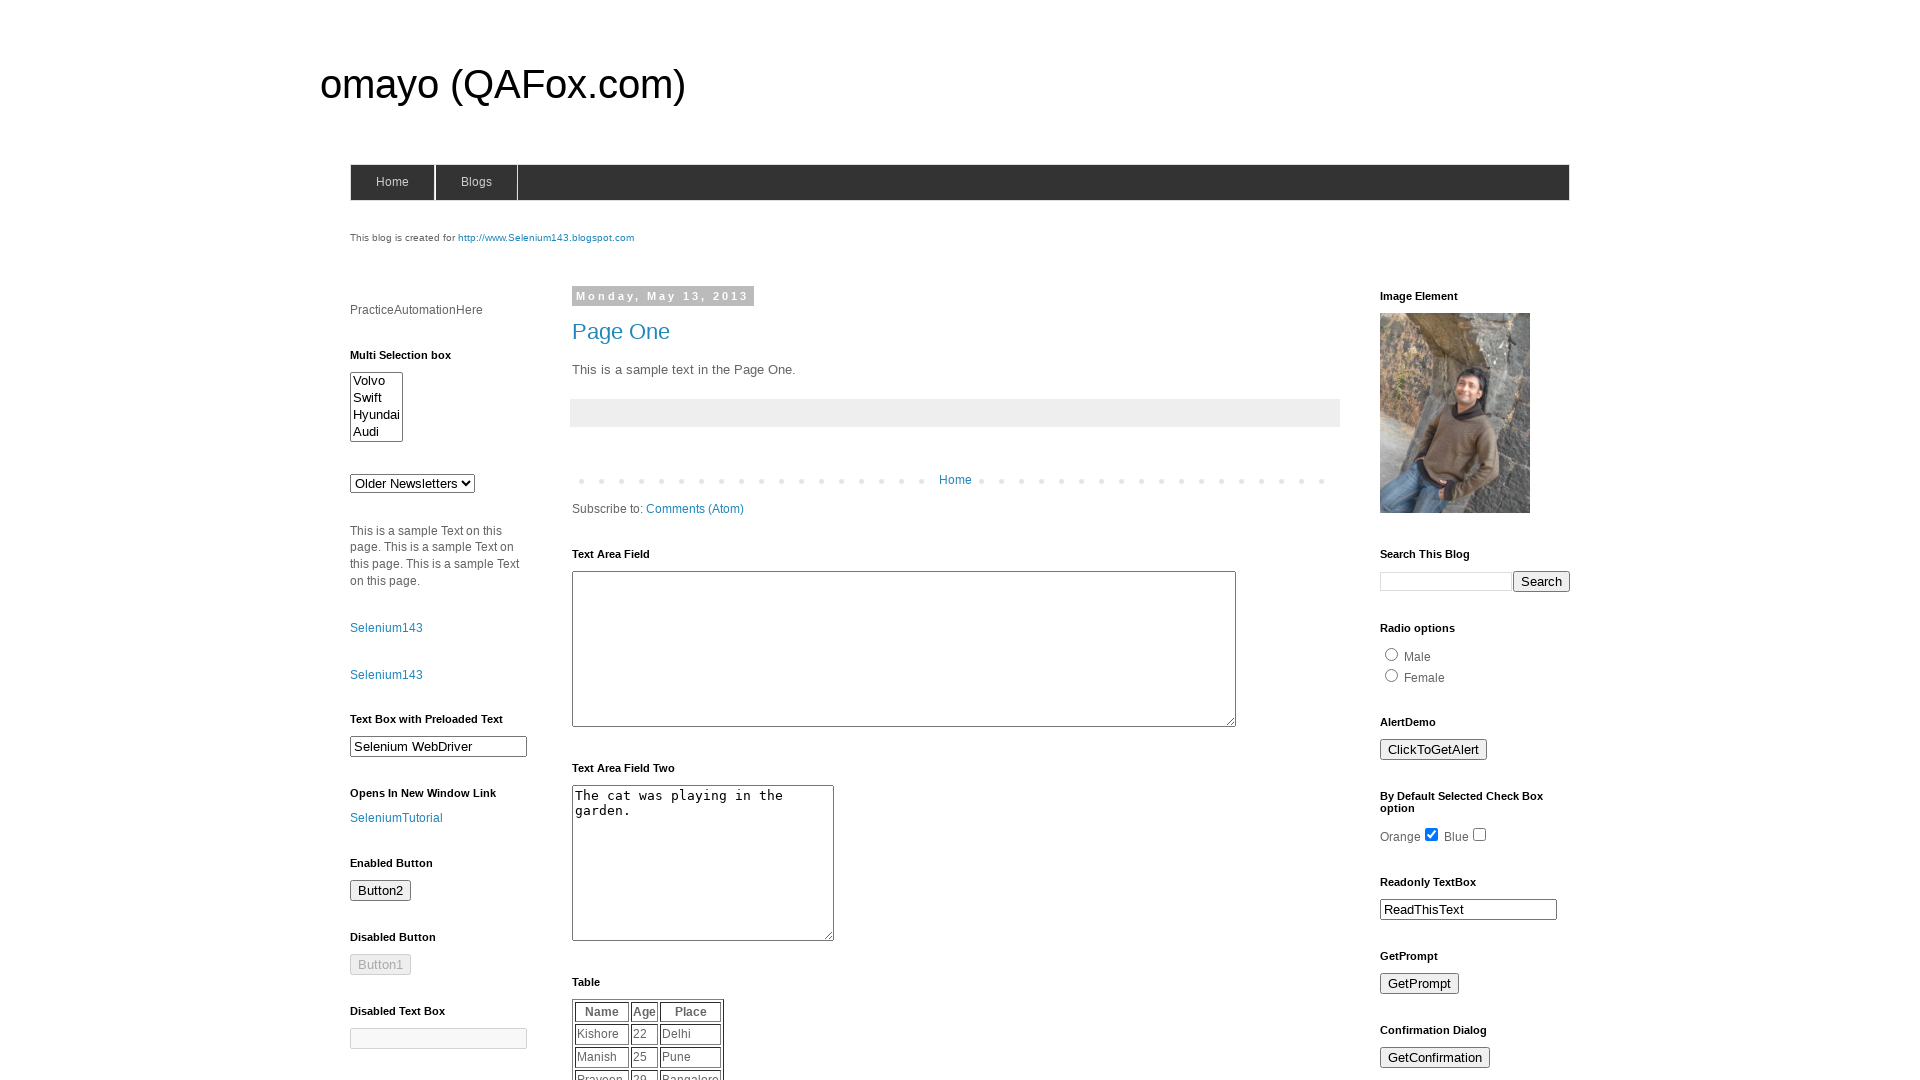

Checked if first checkbox is selected: False
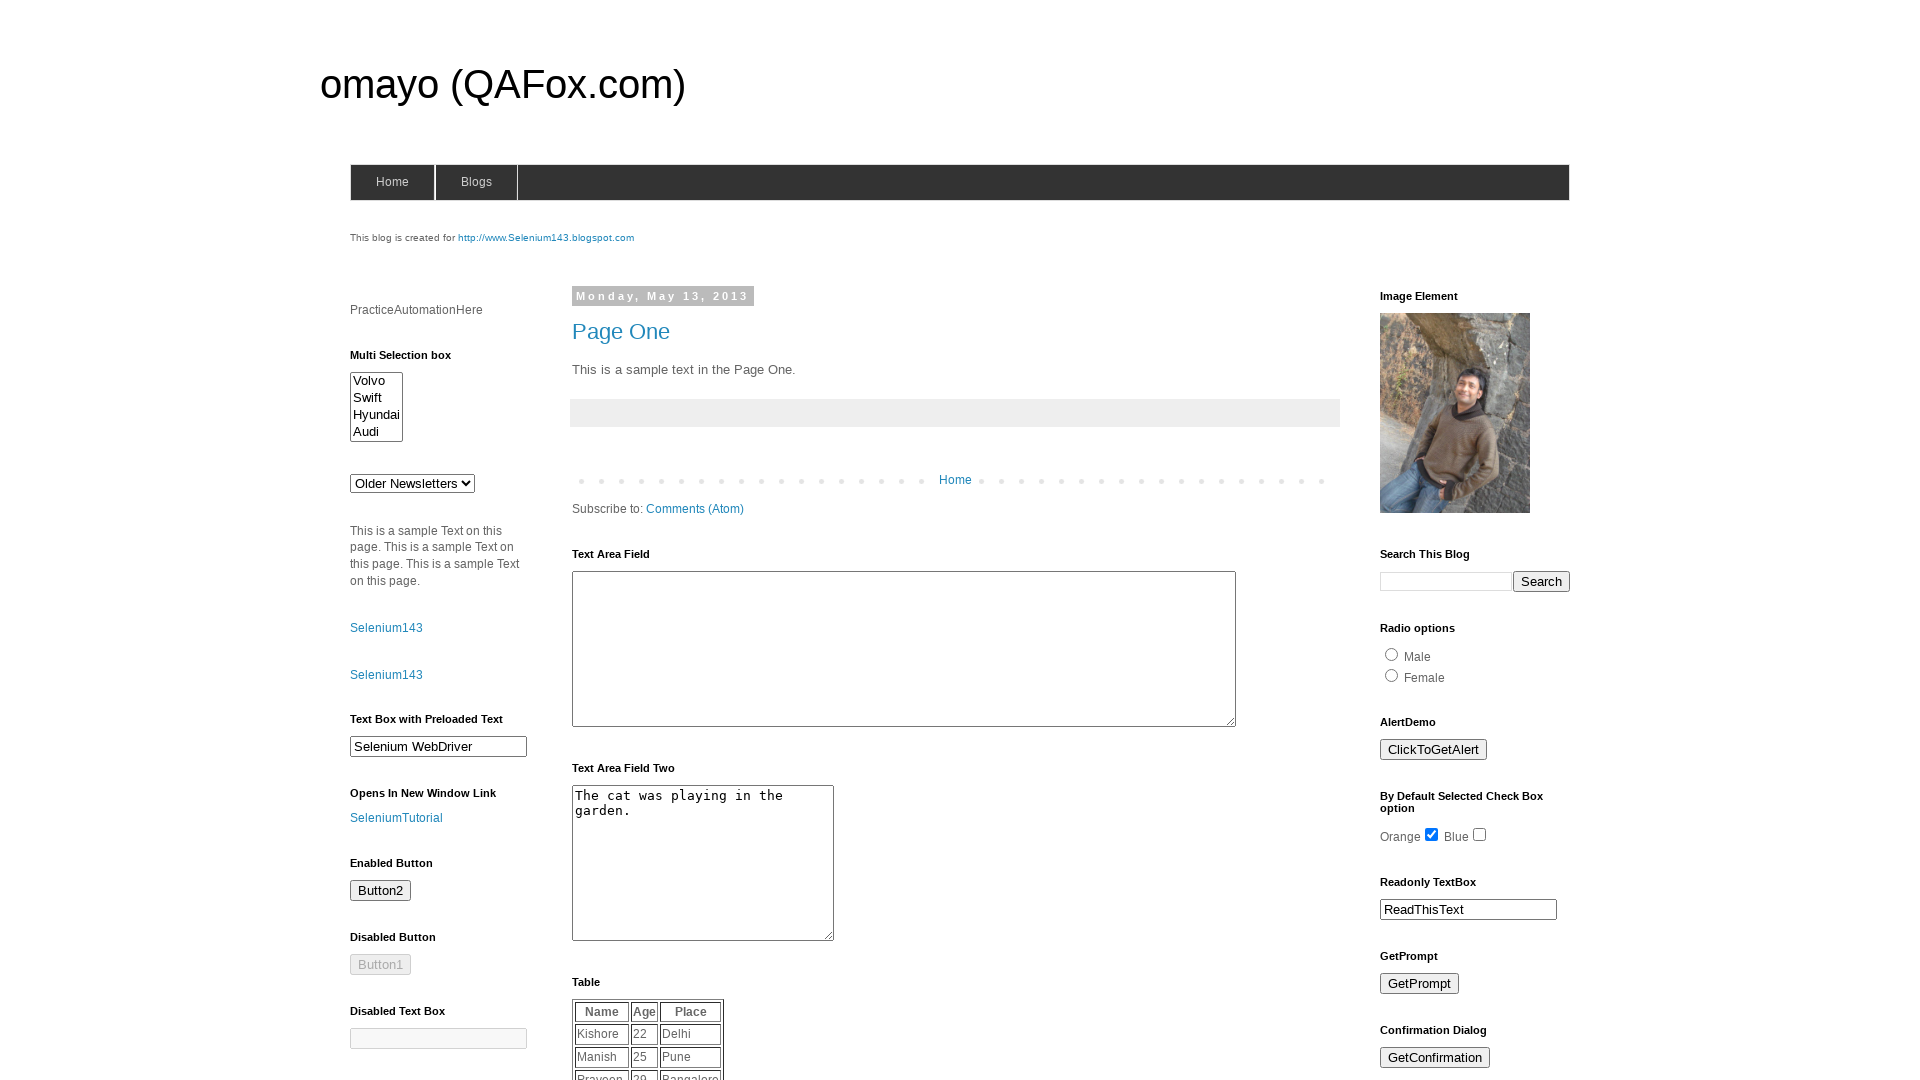

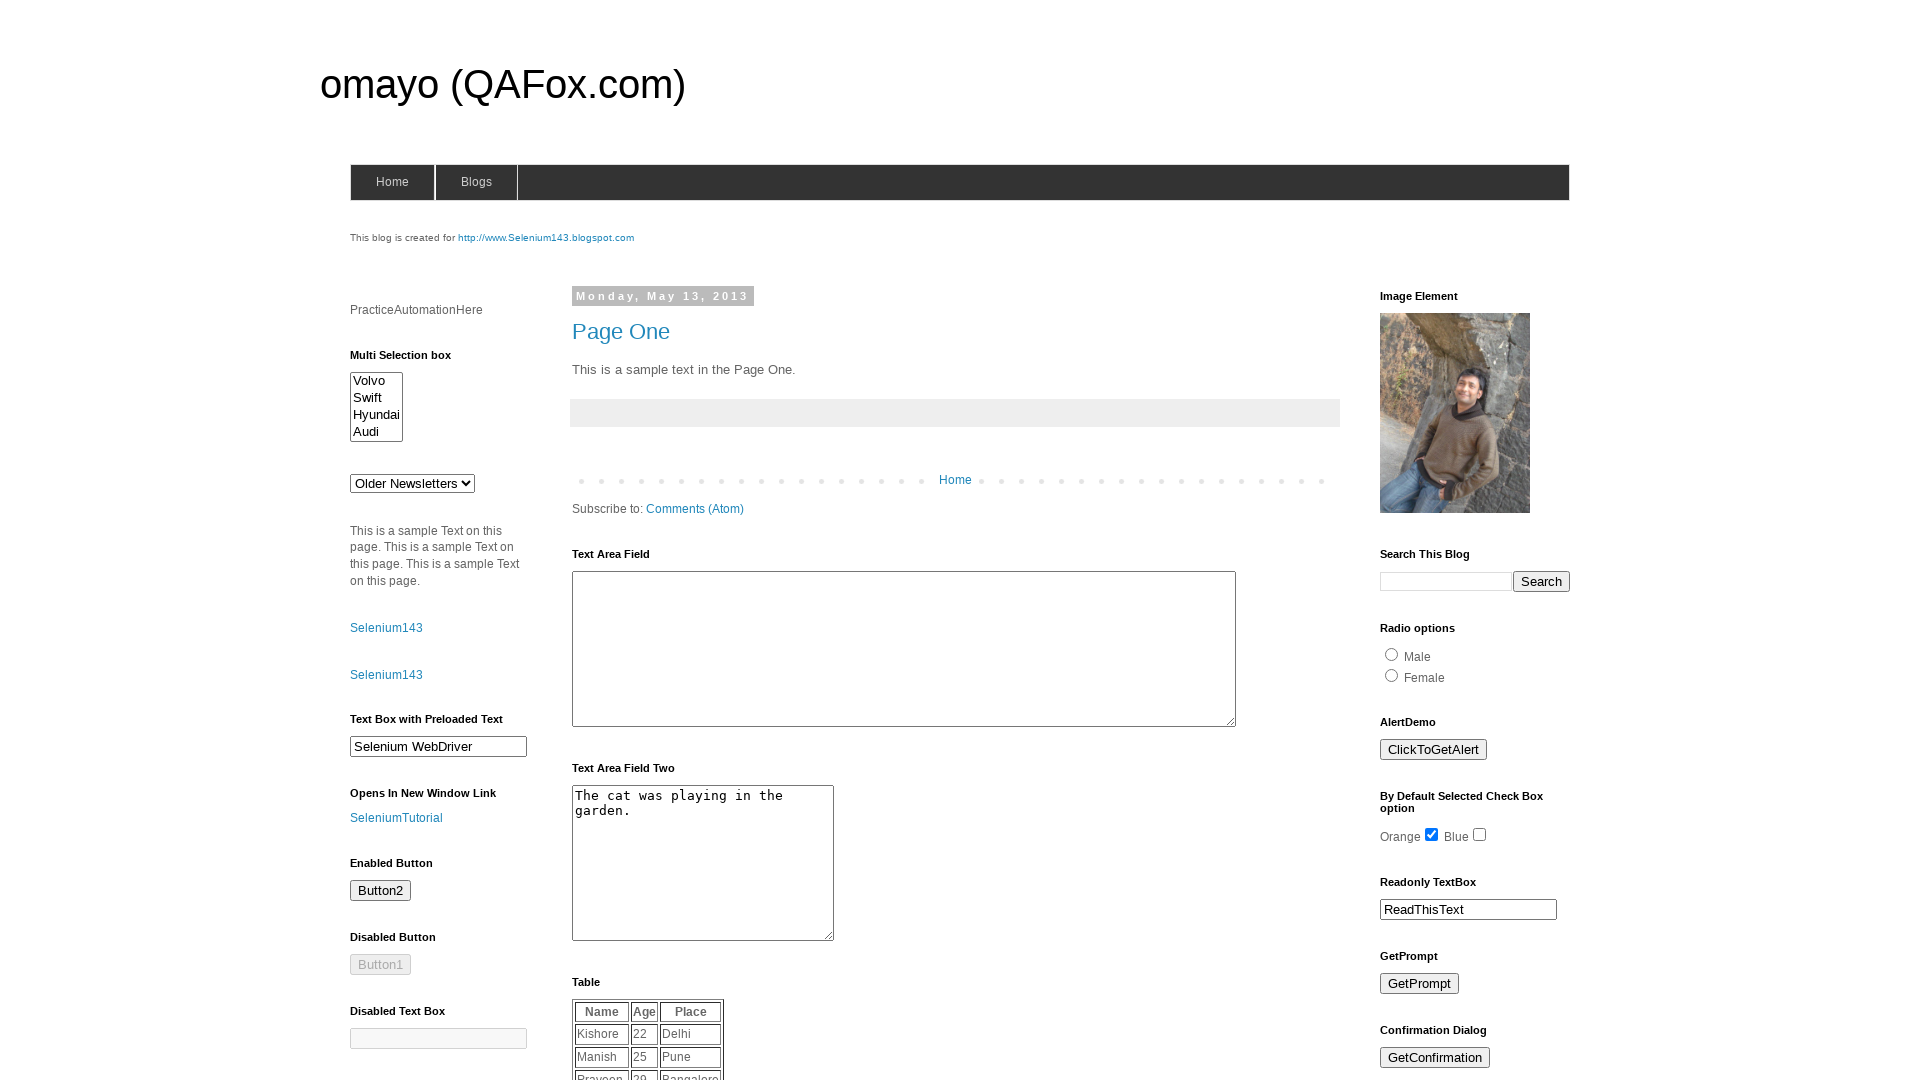